Opens the GeeksforGeeks website, maximizes the browser window, and retrieves the page title to verify the page loaded successfully.

Starting URL: https://www.geeksforgeeks.org/

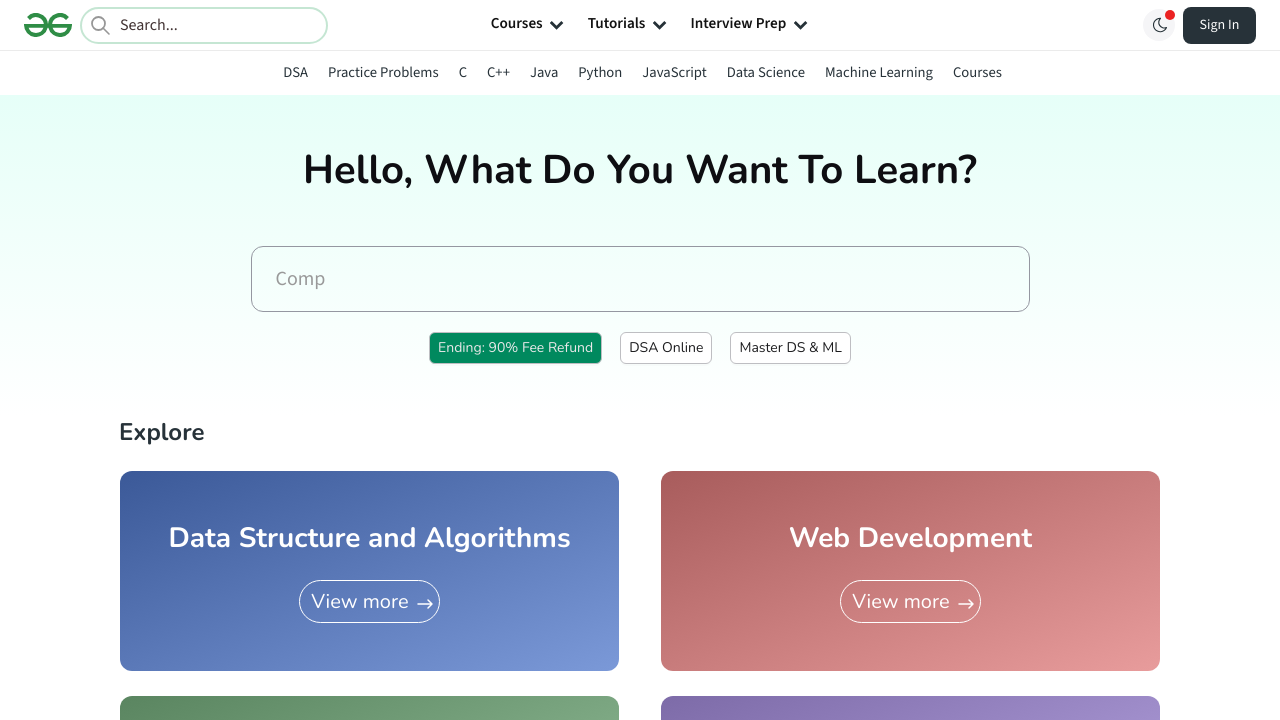

Cleared browser cookies
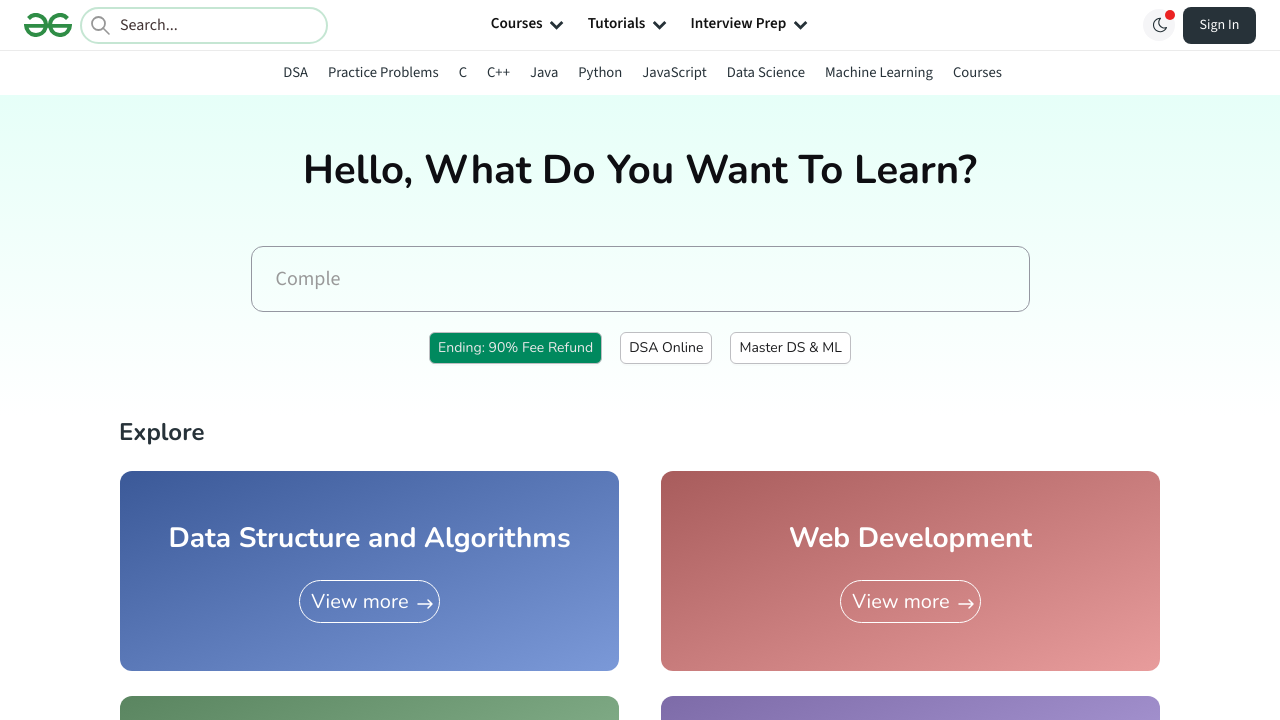

Waited for page to reach domcontentloaded state
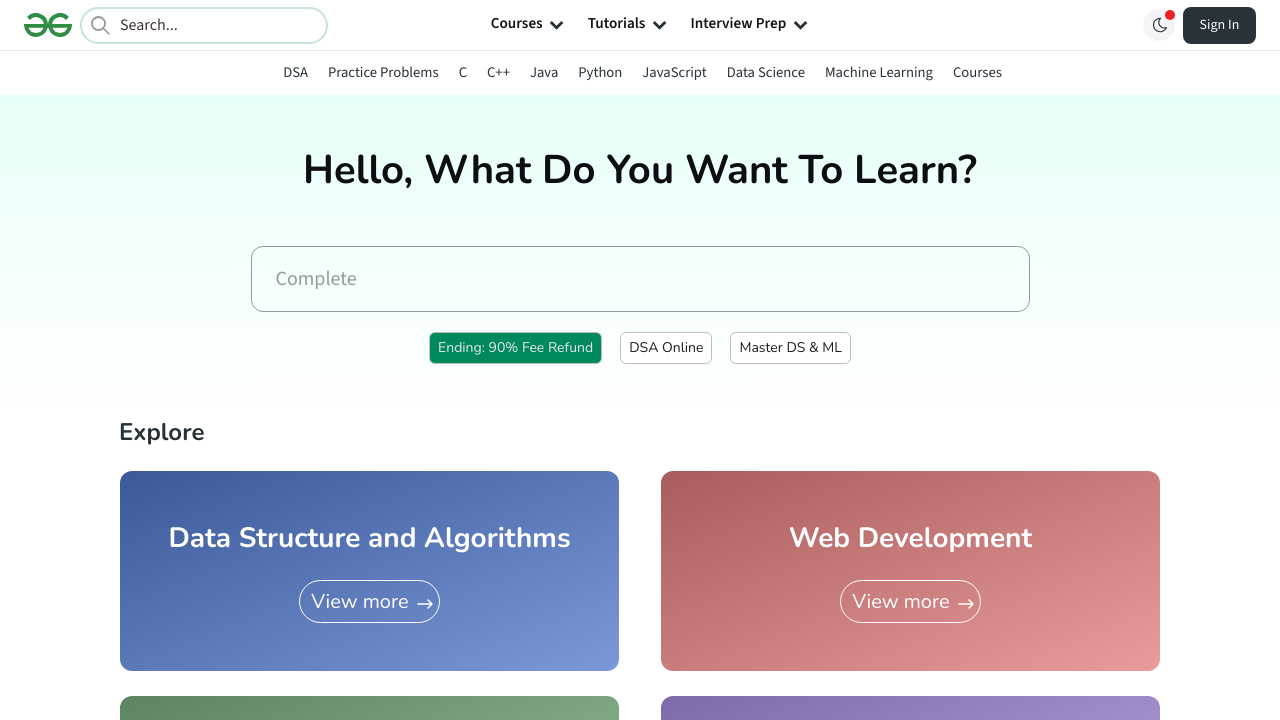

Retrieved page title: GeeksforGeeks | Your All-in-One Learning Portal
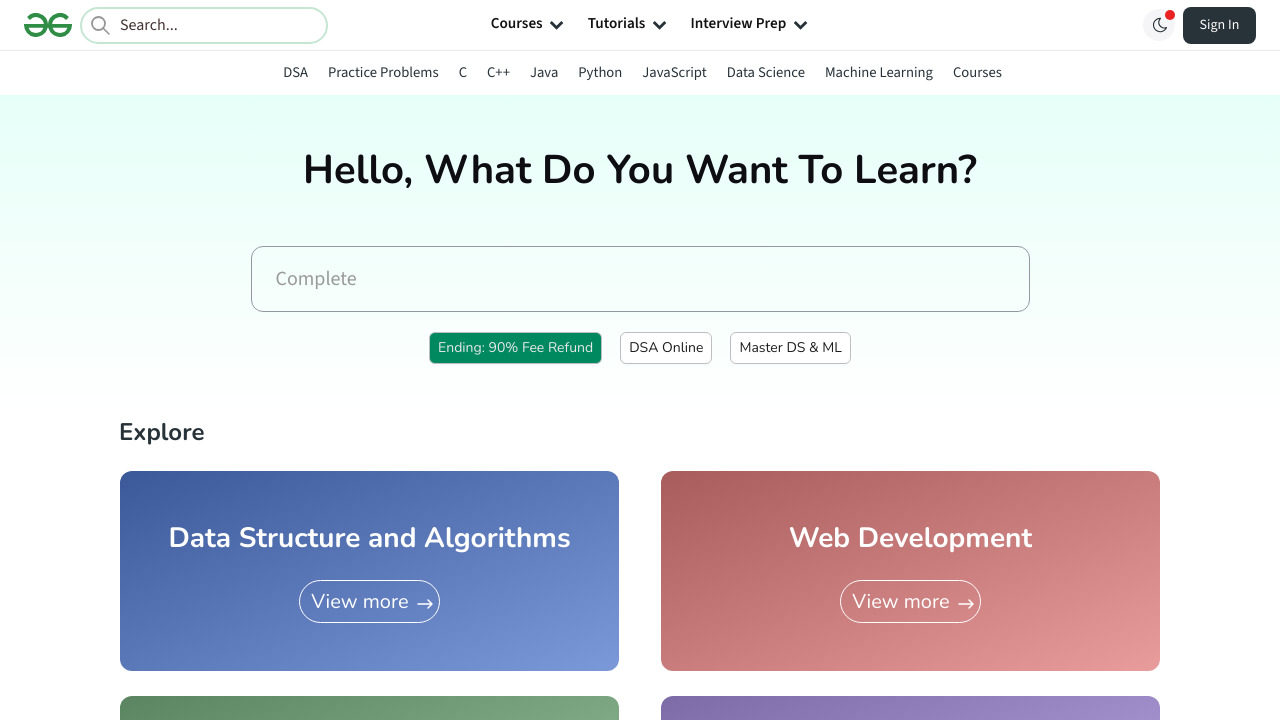

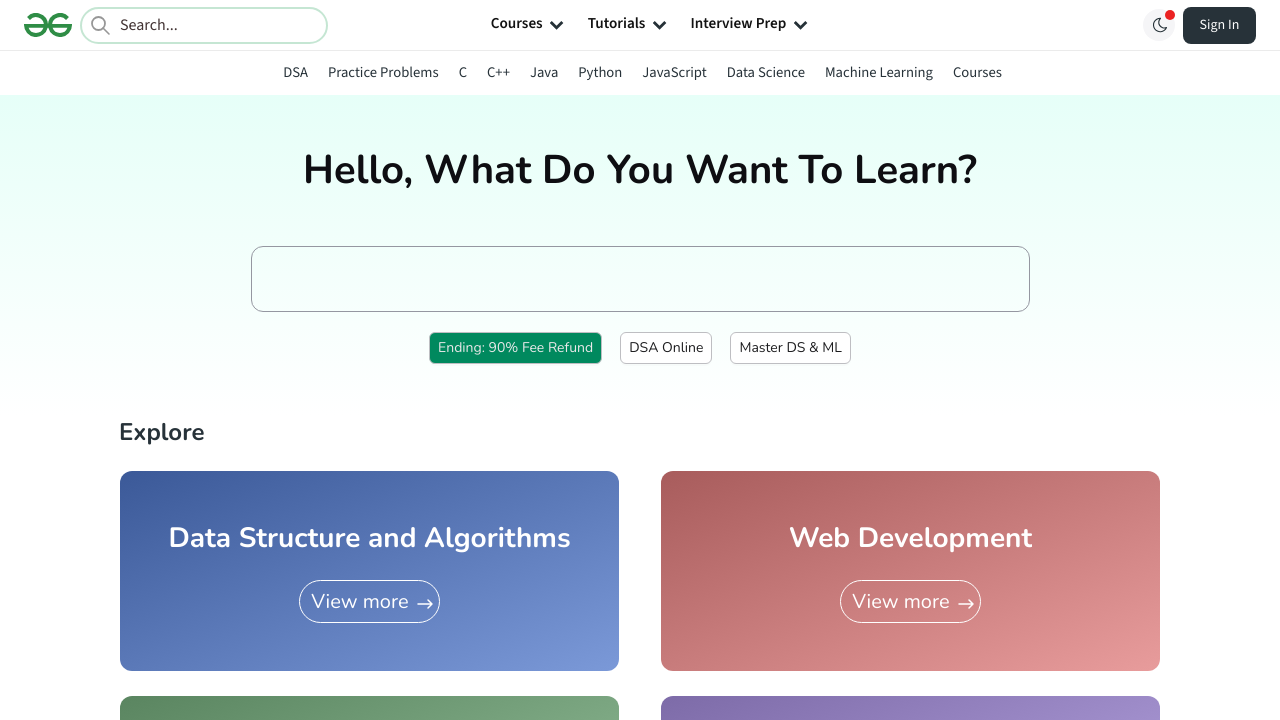